Tests a text box form by filling in name, email, current address, and permanent address fields, then submitting and verifying the output displays the entered values.

Starting URL: https://demoqa.com/text-box

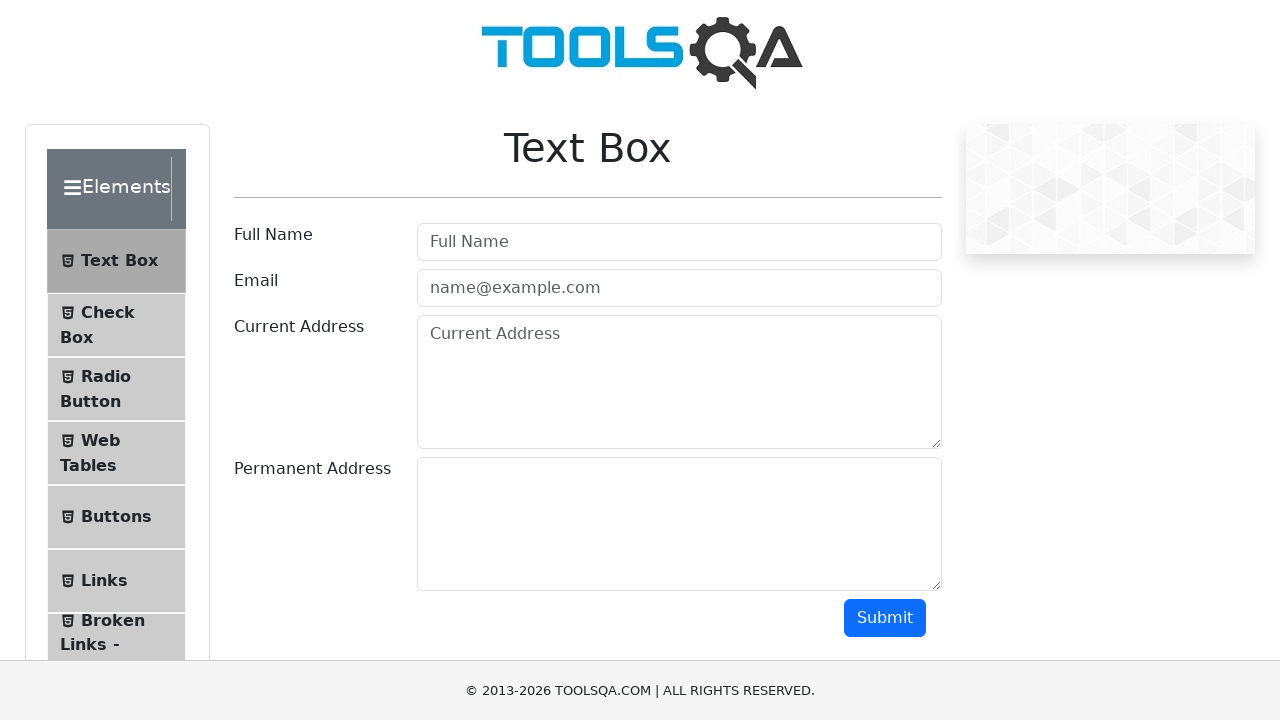

Filled name field with 'Petr' on #userName
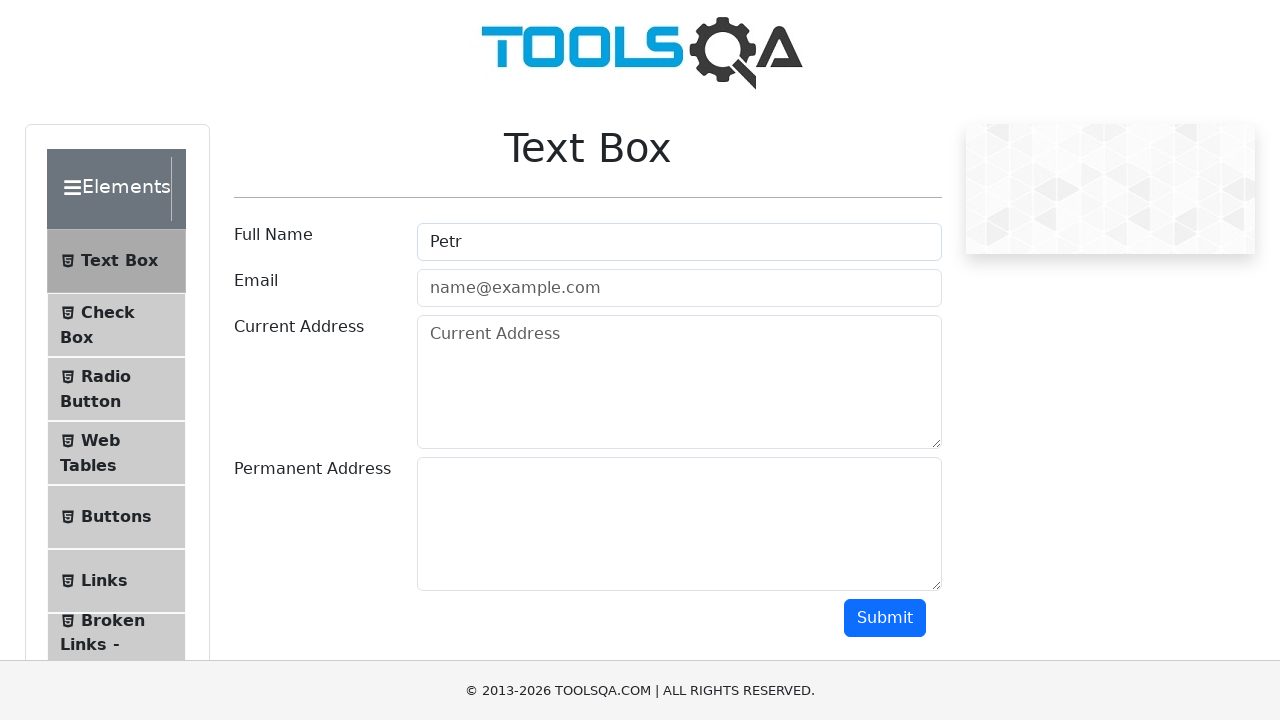

Filled email field with 'petr@mail.com' on #userEmail
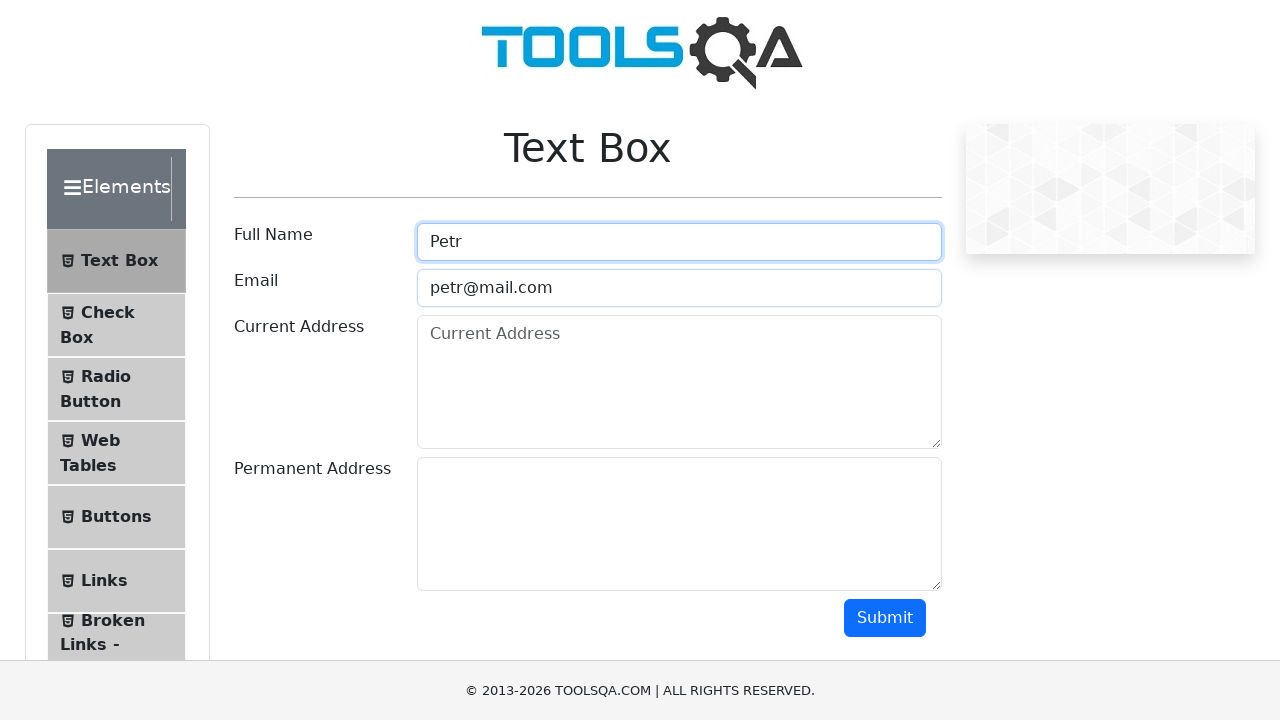

Filled current address field with 'street1' on #currentAddress
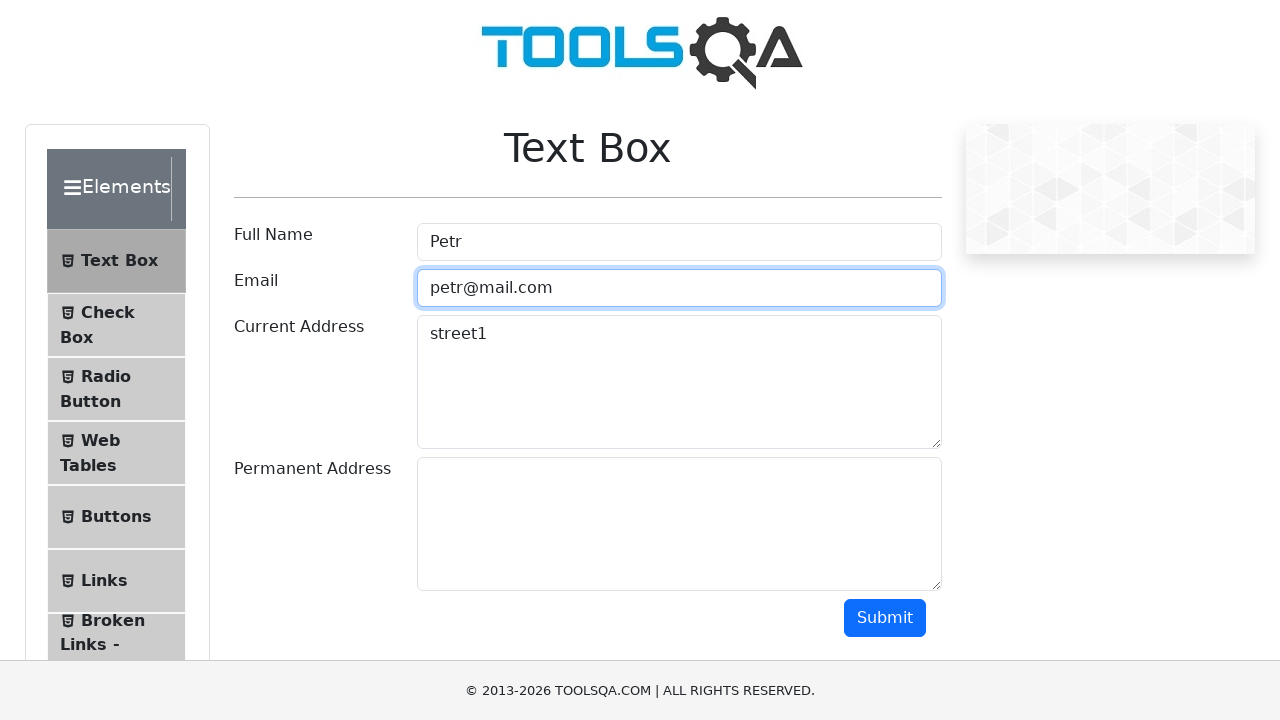

Filled permanent address field with 'streestreet' on #permanentAddress
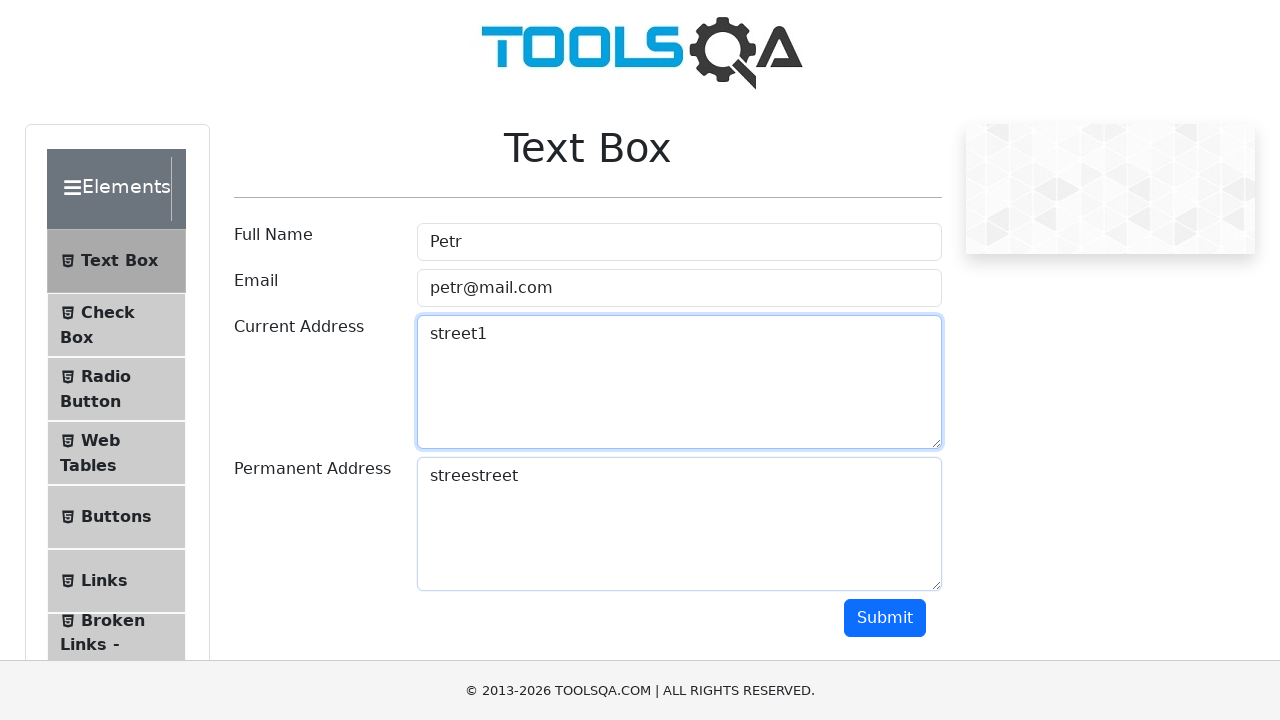

Clicked submit button to submit the form at (885, 618) on #submit
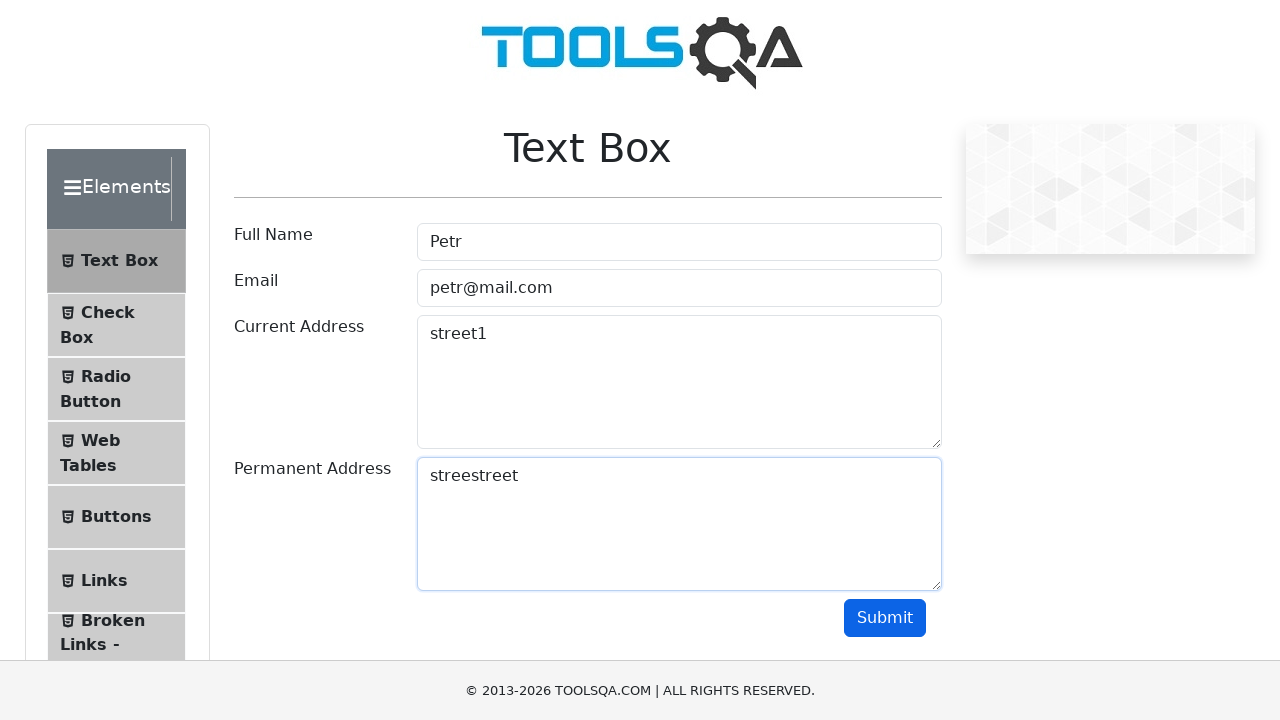

Output section loaded after form submission
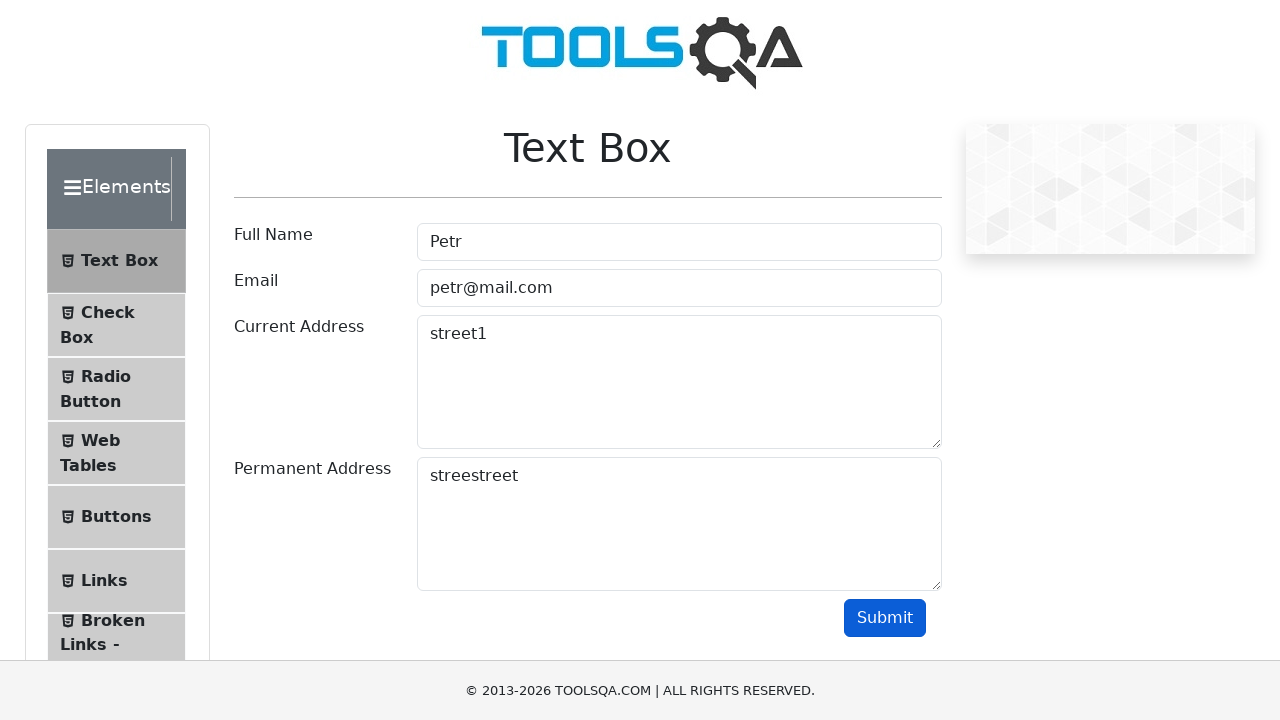

Output section became visible
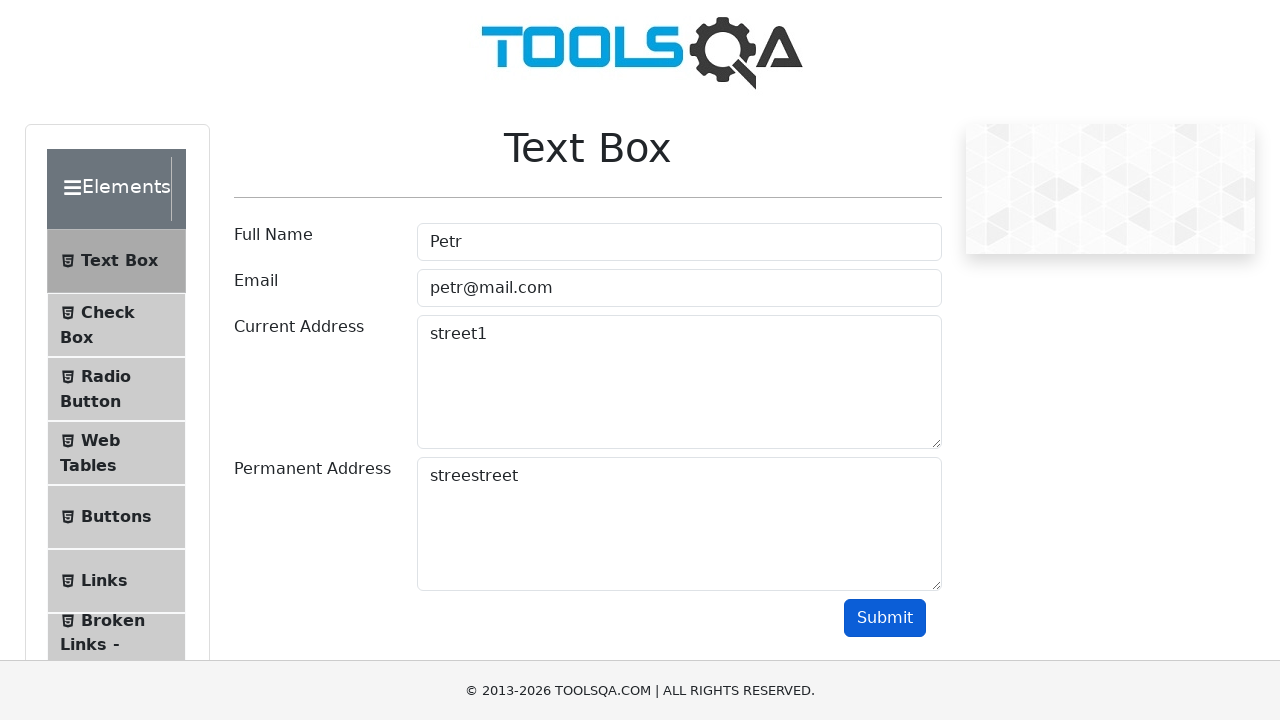

Verified name 'Petr' is displayed in output
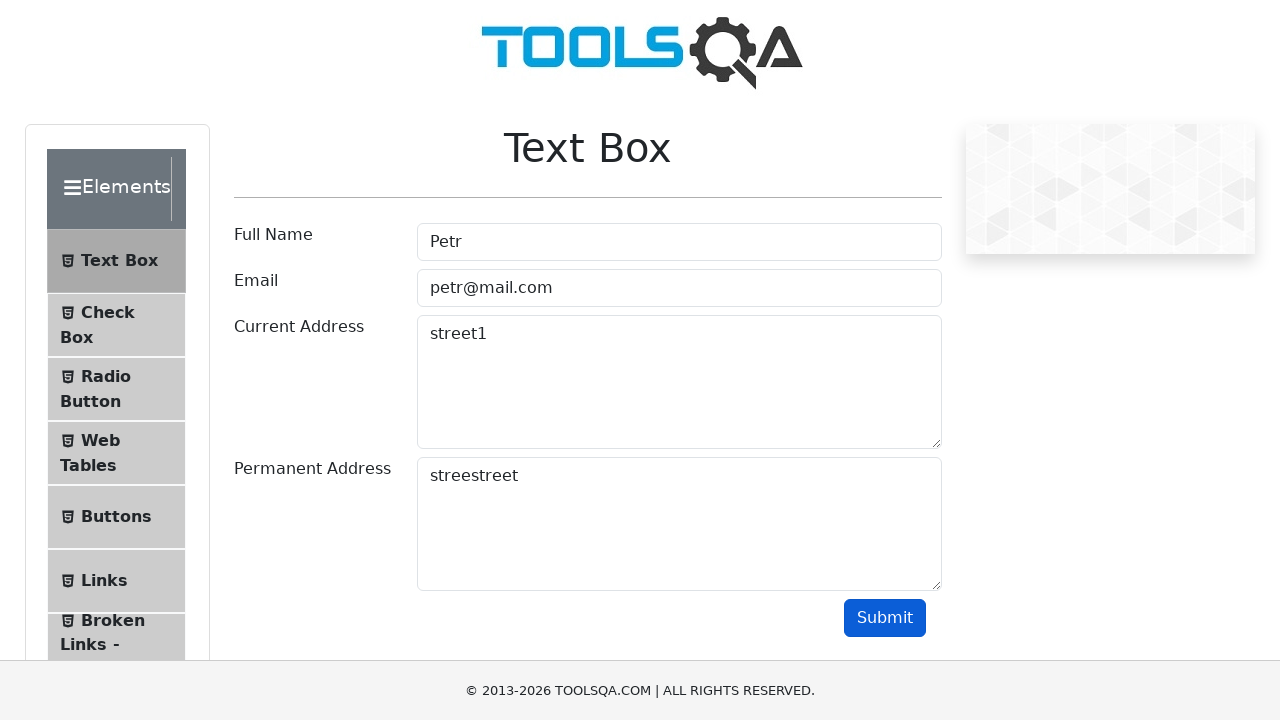

Verified email 'petr@mail.com' is displayed in output
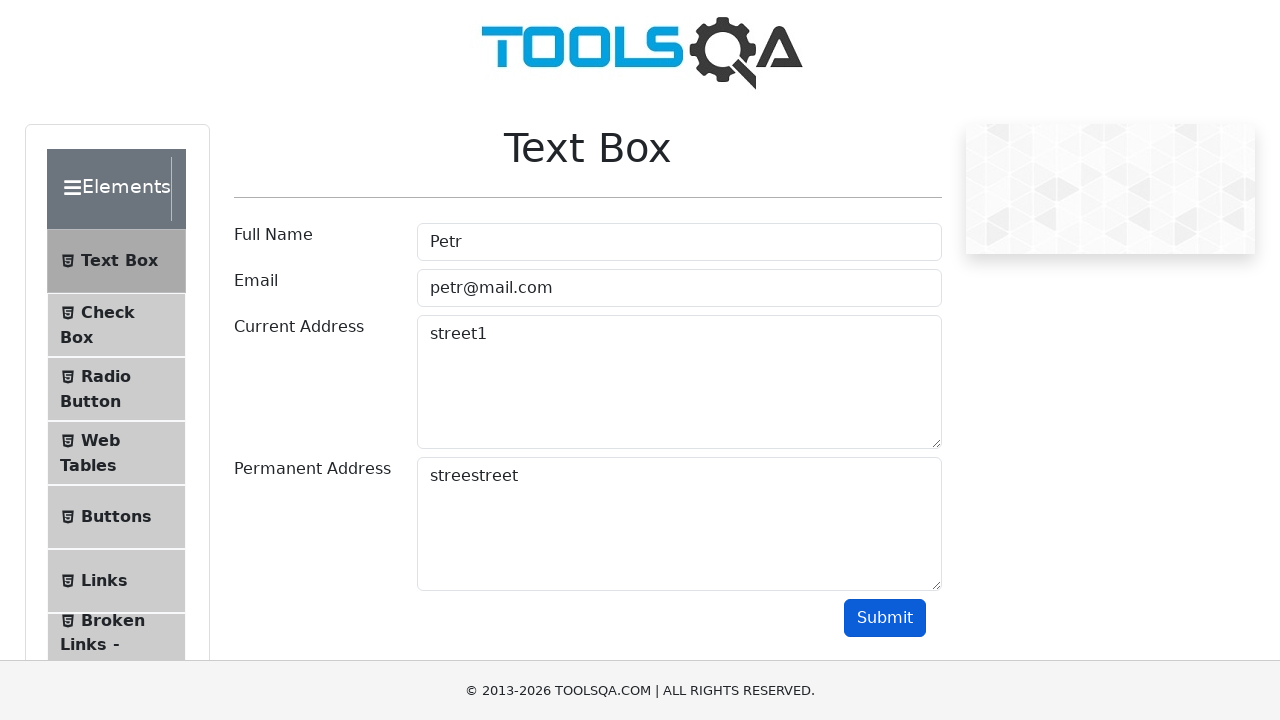

Verified current address 'street1' is displayed in output
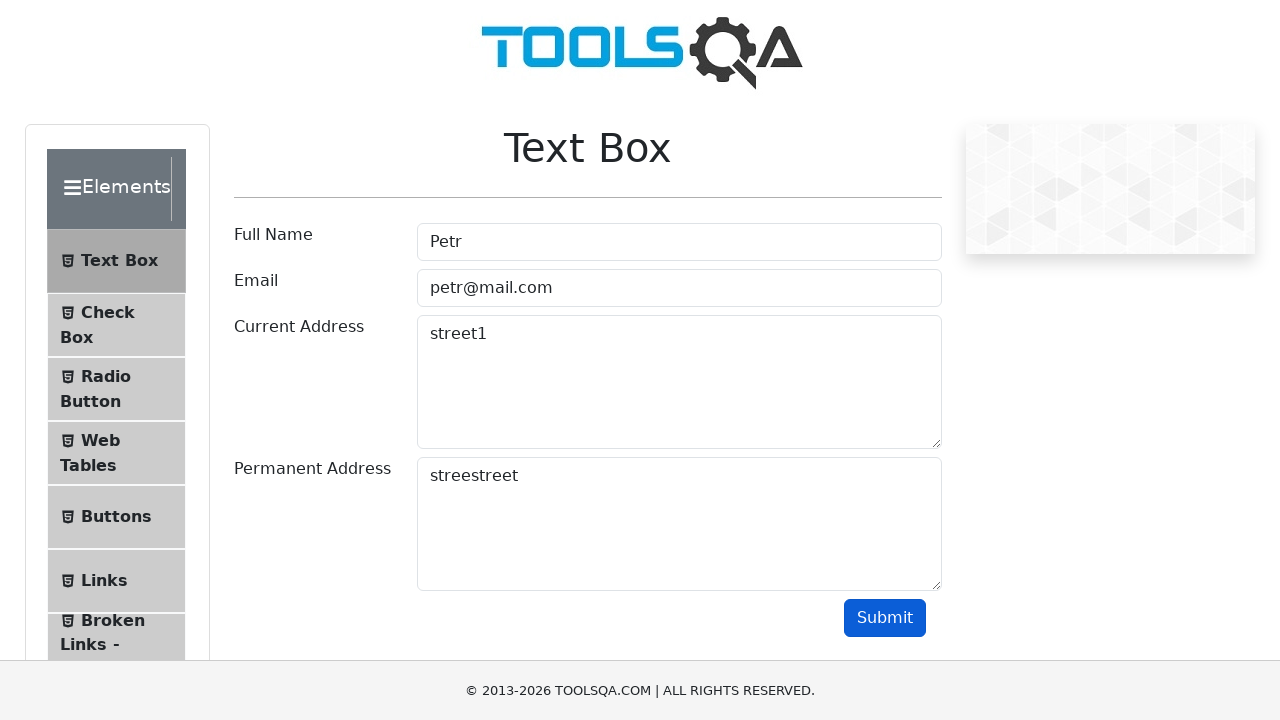

Verified permanent address 'streestreet' is displayed in output
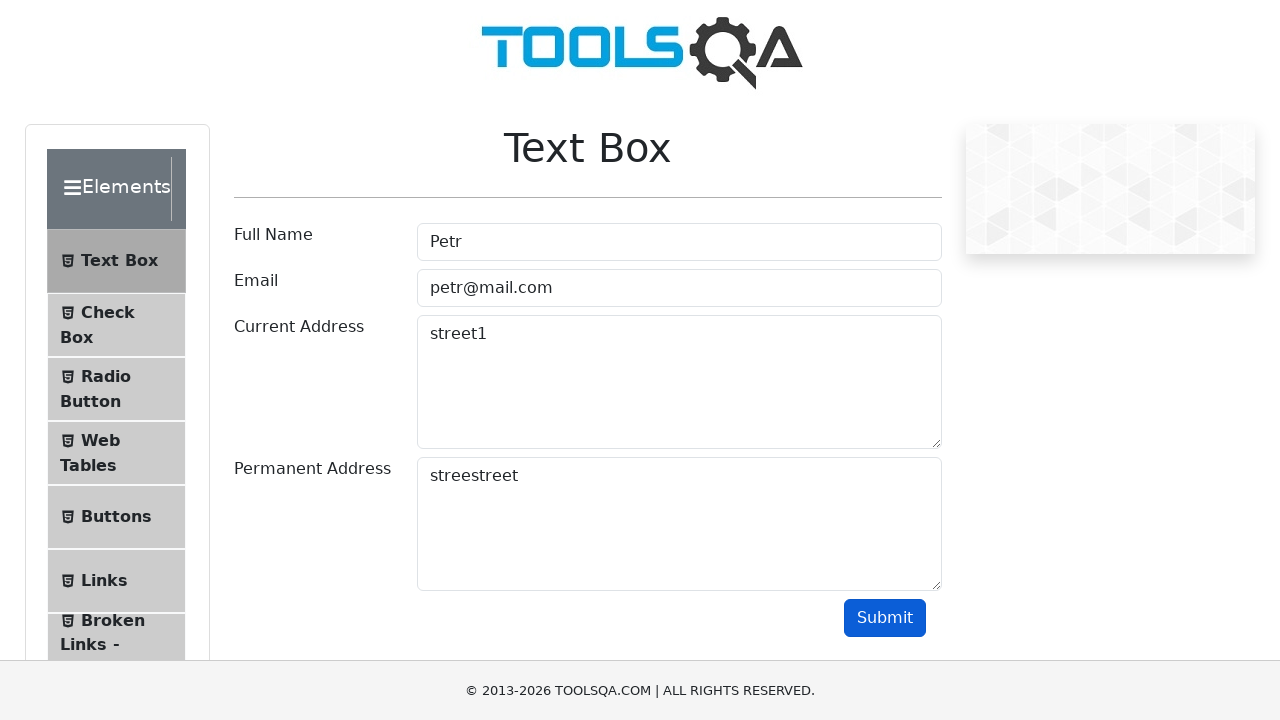

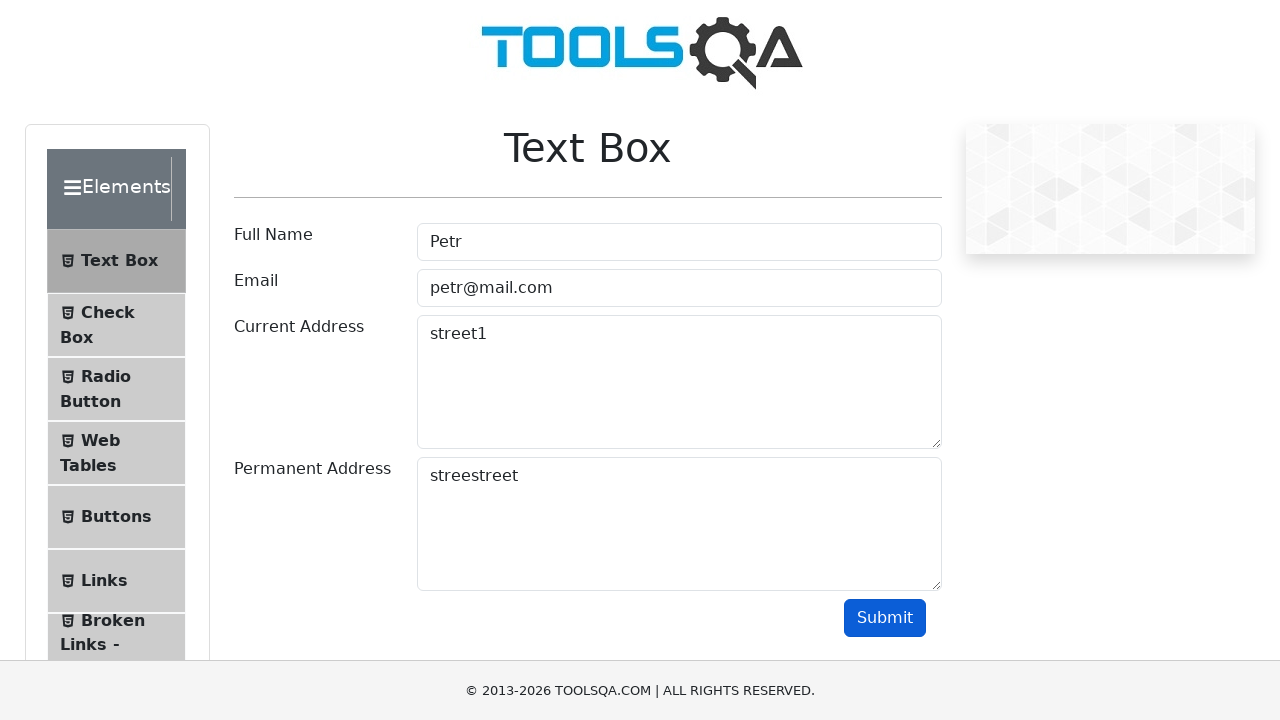